Tests the contact form functionality by navigating to the Contact Us page, filling in name, email, and message fields, then submitting the form.

Starting URL: https://shopdemo-alex-hot.koyeb.app/

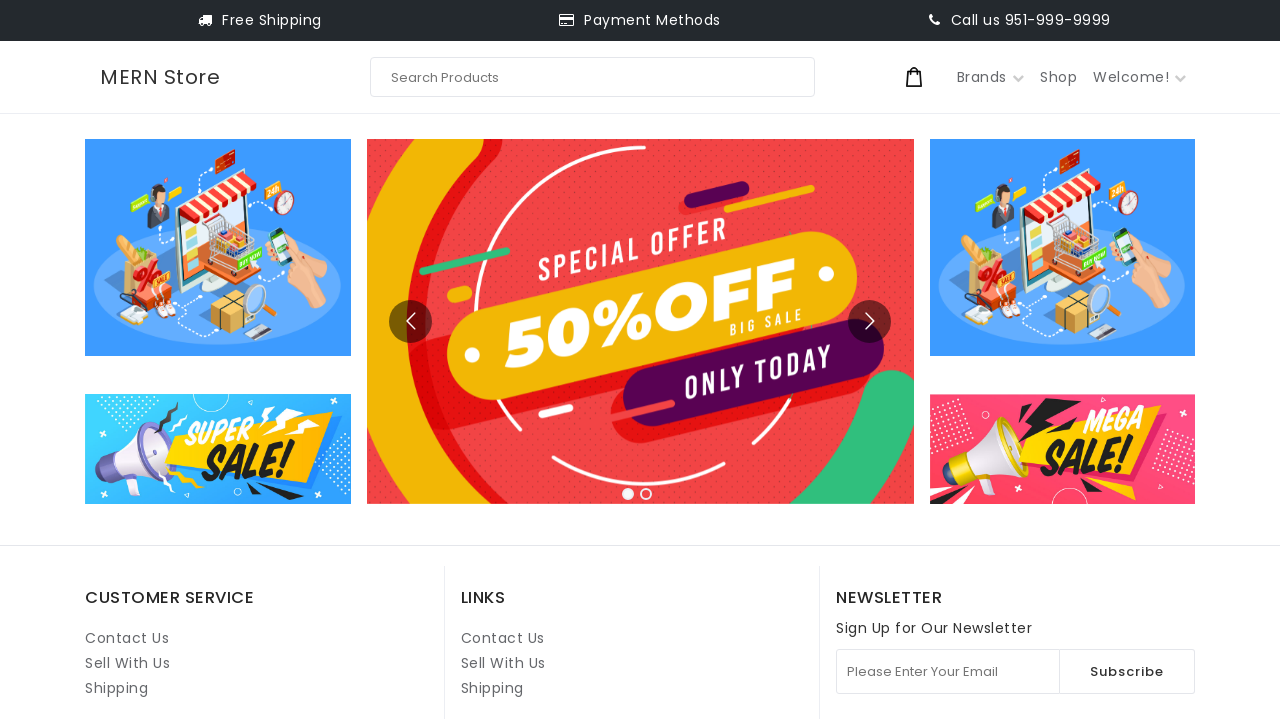

Clicked on Contact Us link at (503, 638) on internal:role=link[name="Contact Us"i] >> nth=1
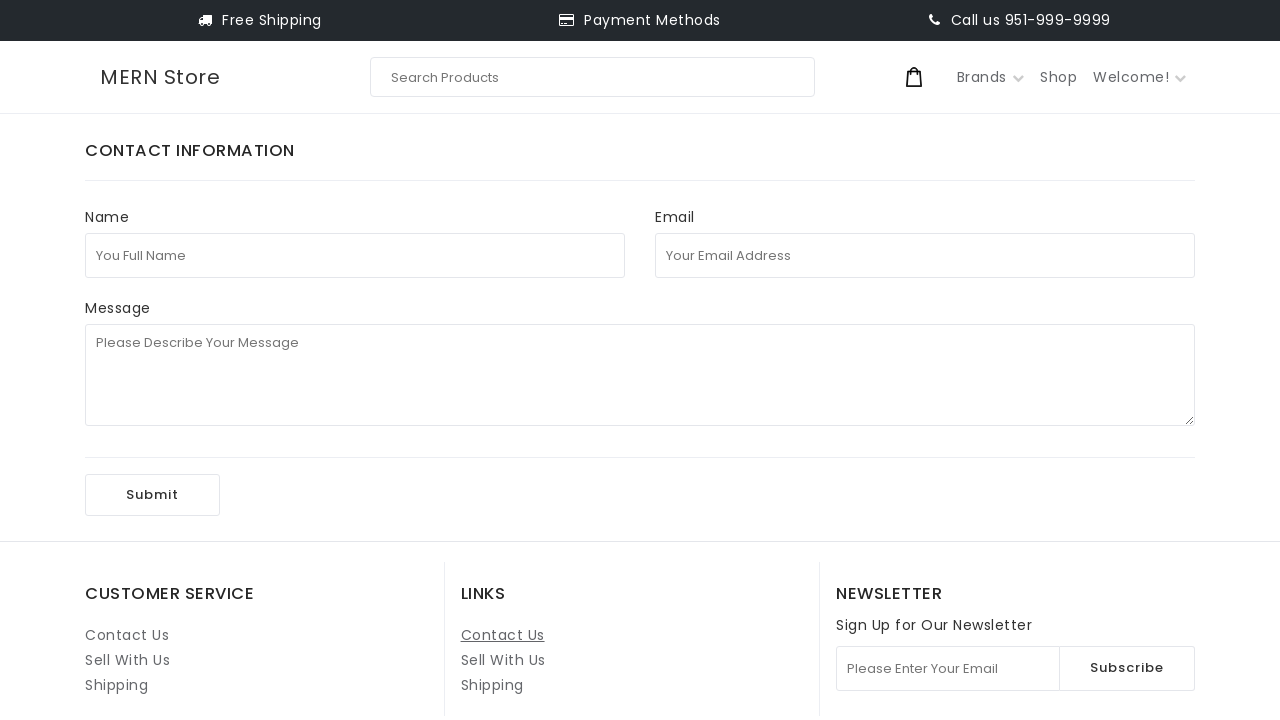

Clicked on full name field at (355, 255) on internal:attr=[placeholder="You Full Name"i]
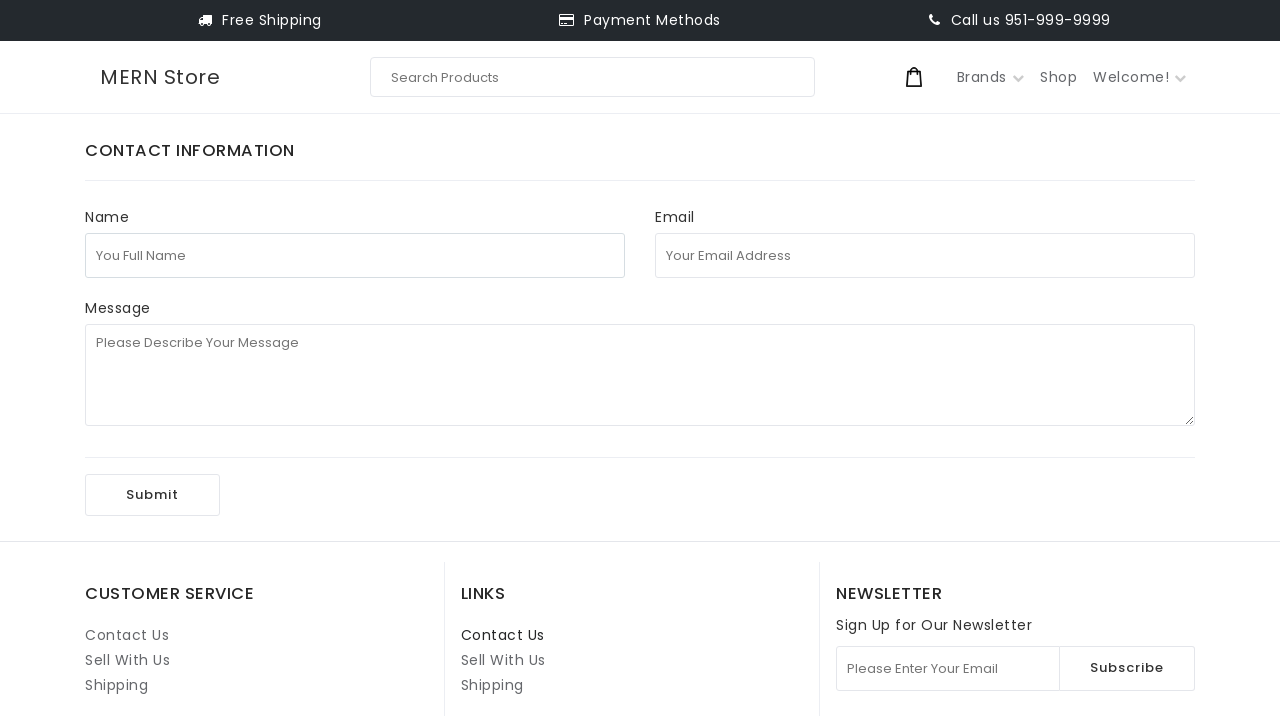

Filled full name field with 'test123' on internal:attr=[placeholder="You Full Name"i]
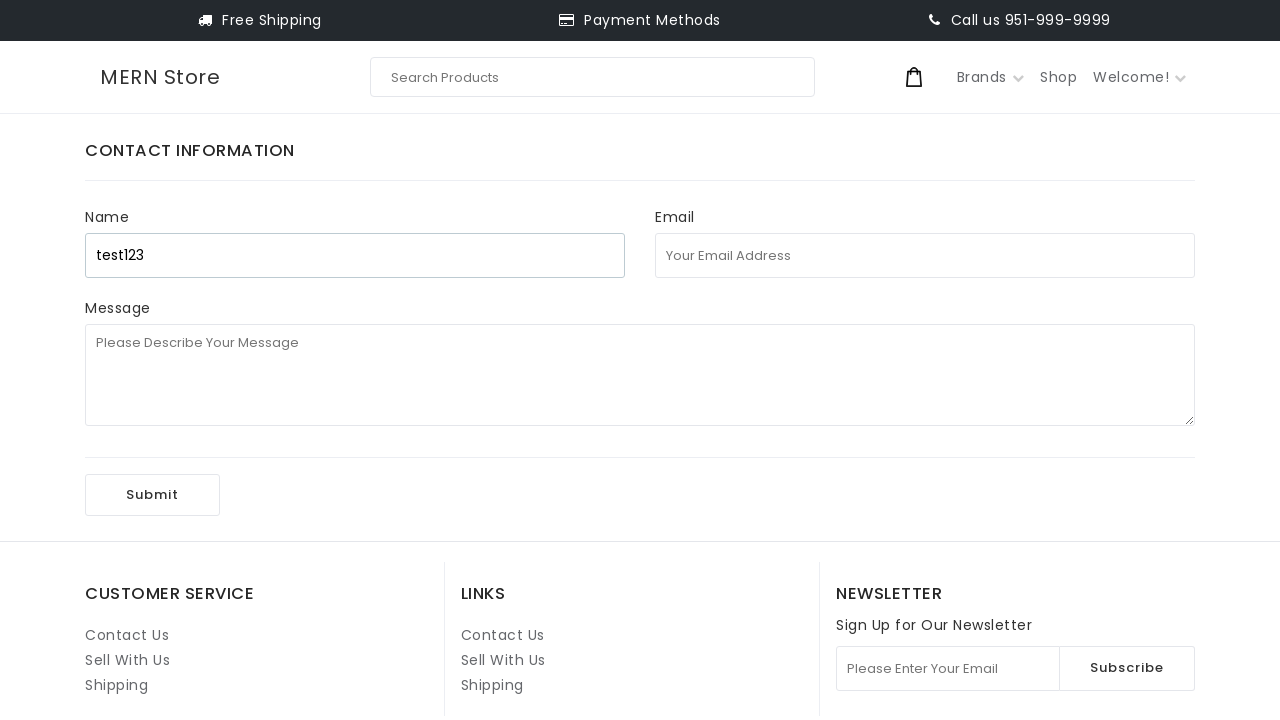

Clicked on email field at (925, 255) on internal:attr=[placeholder="Your Email Address"i]
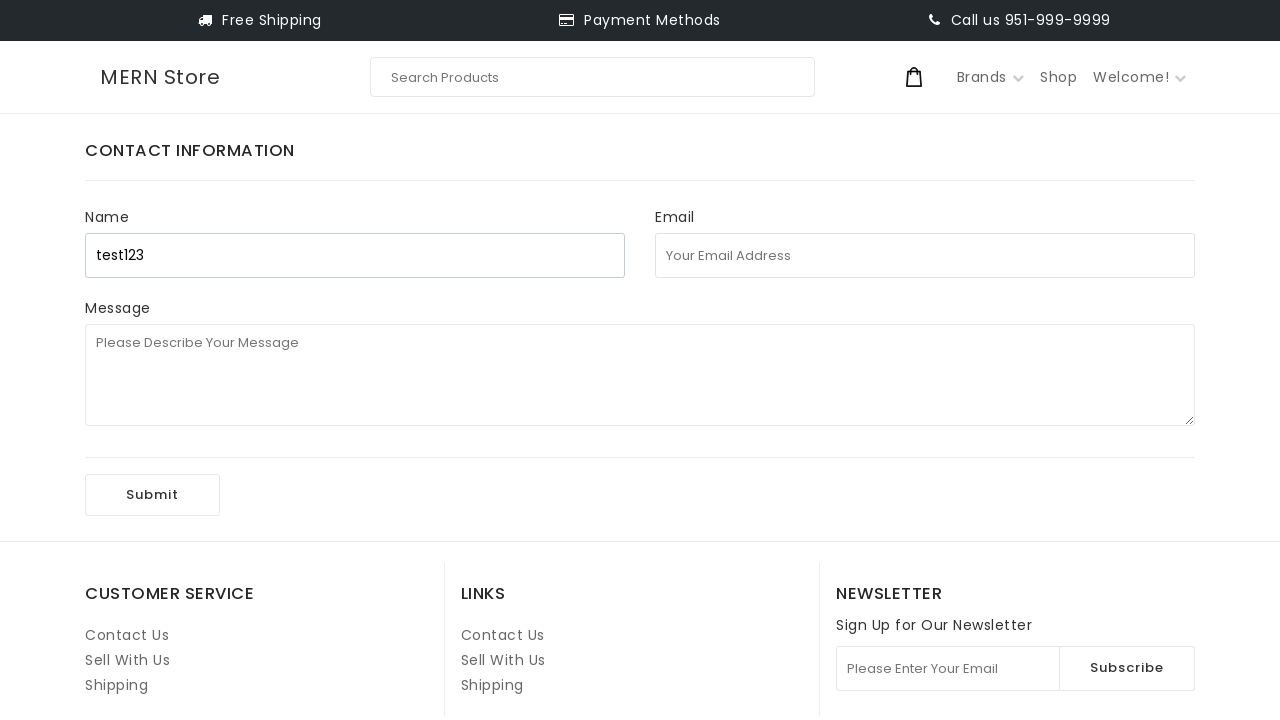

Filled email field with 'test92847439847@uuu.com' on internal:attr=[placeholder="Your Email Address"i]
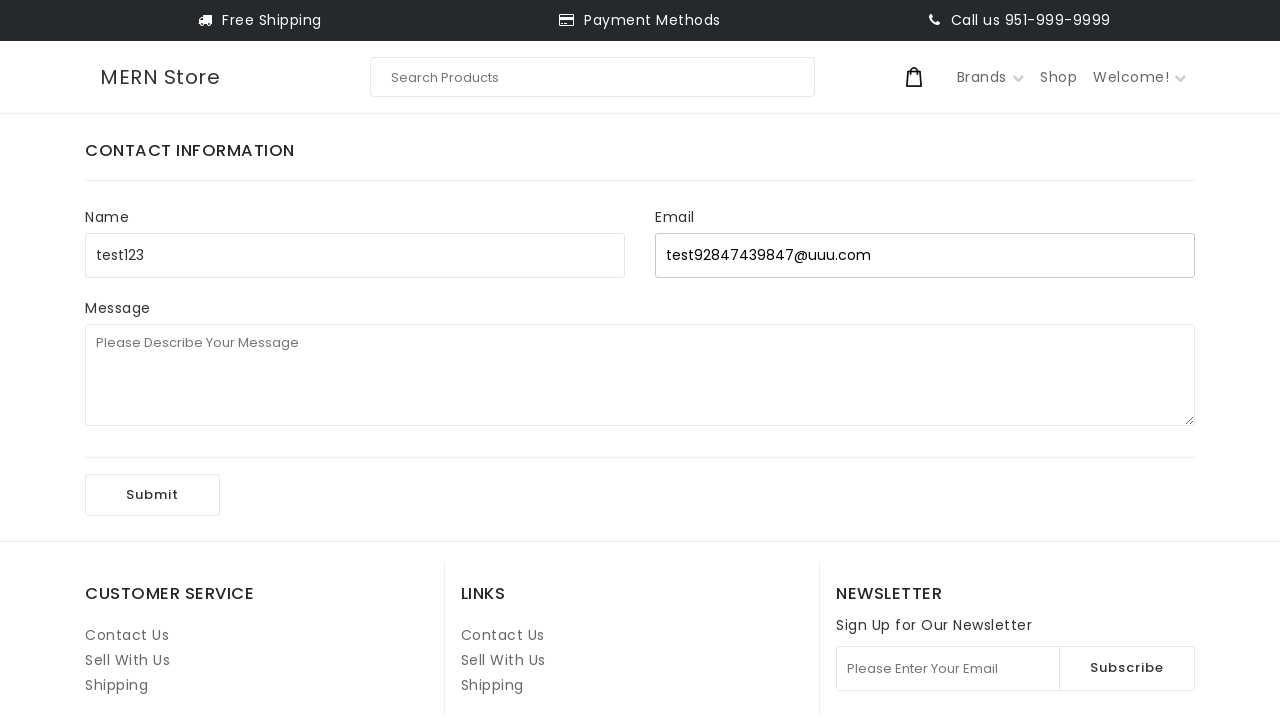

Clicked on message field at (640, 375) on internal:attr=[placeholder="Please Describe Your Message"i]
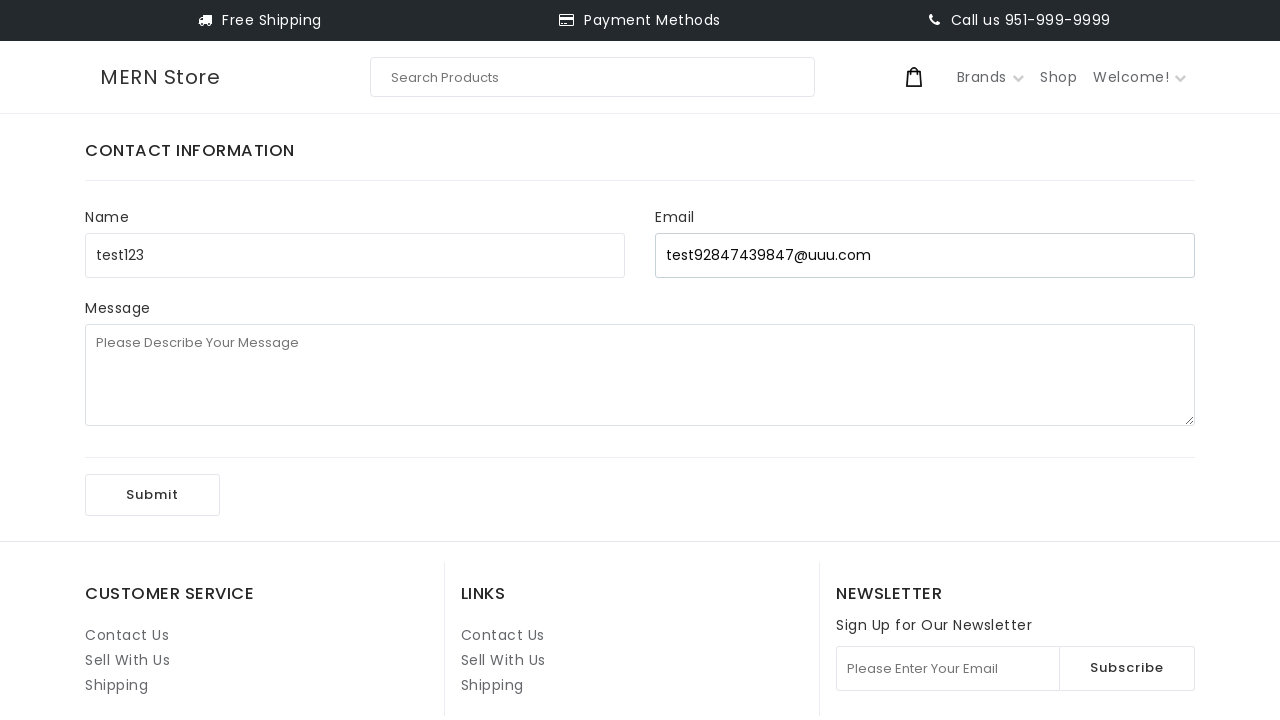

Filled message field with '1st playwright test' on internal:attr=[placeholder="Please Describe Your Message"i]
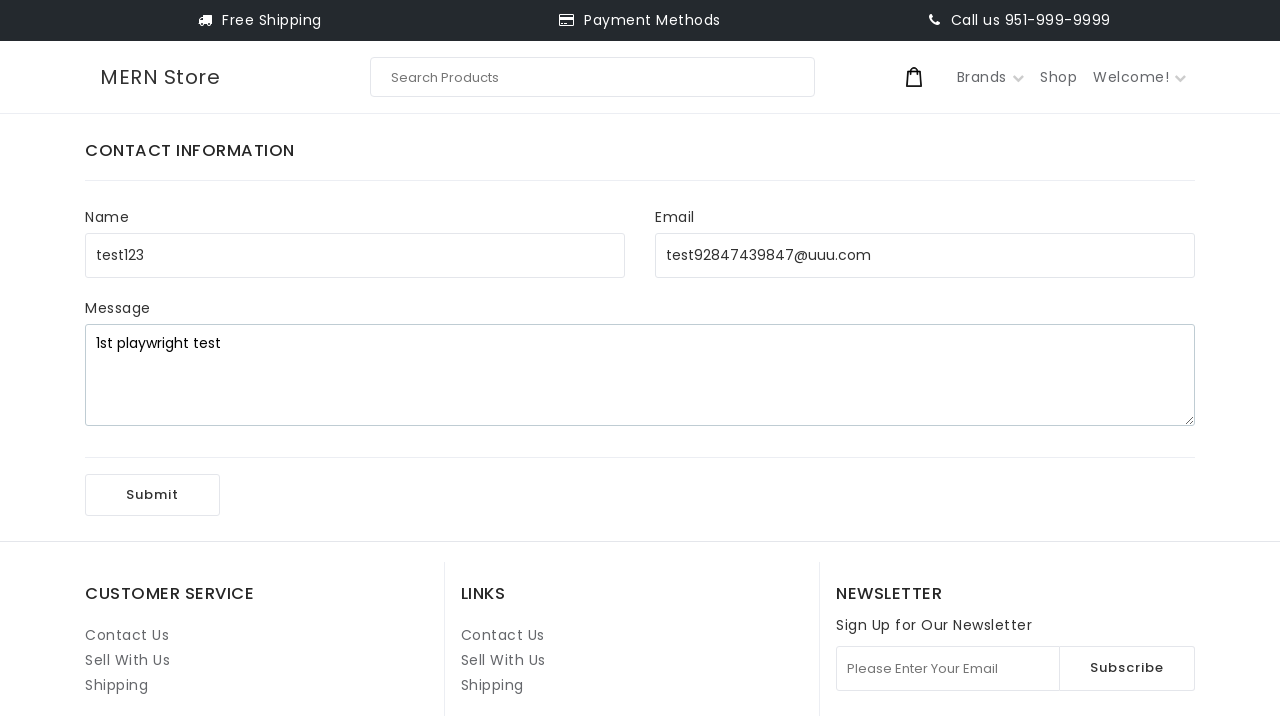

Clicked Submit button to submit the contact form at (152, 495) on internal:role=button[name="Submit"i]
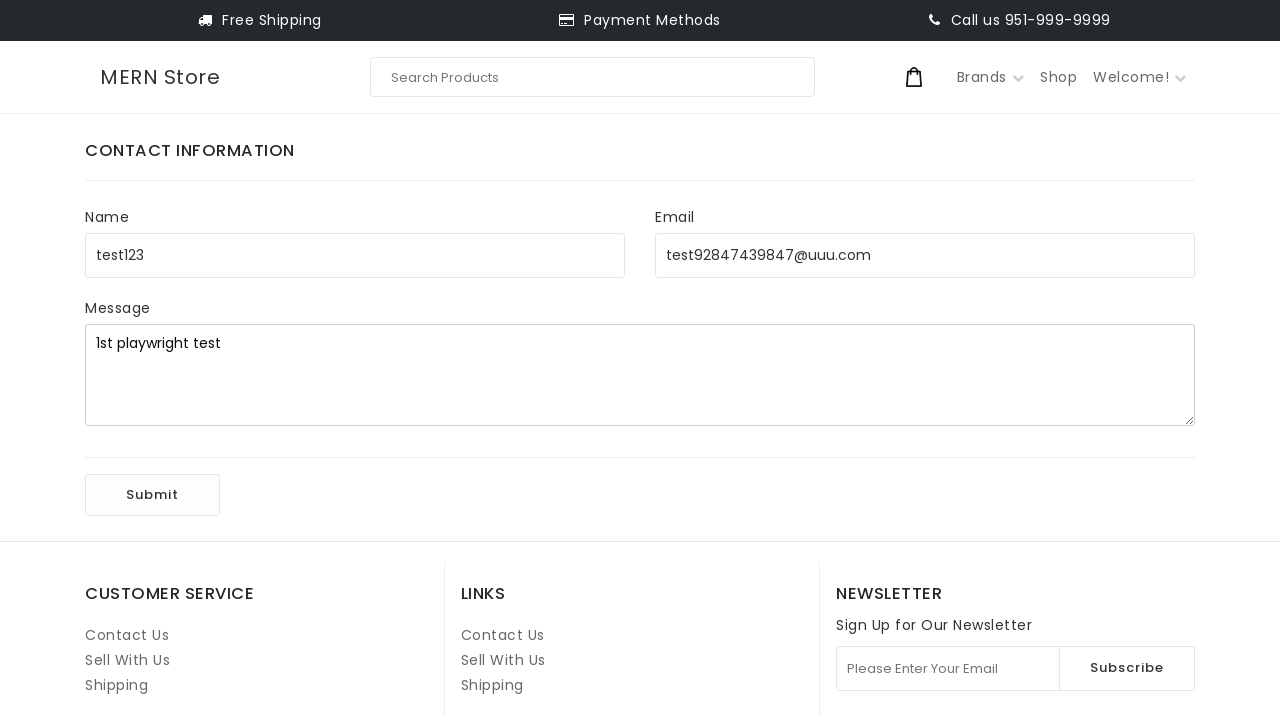

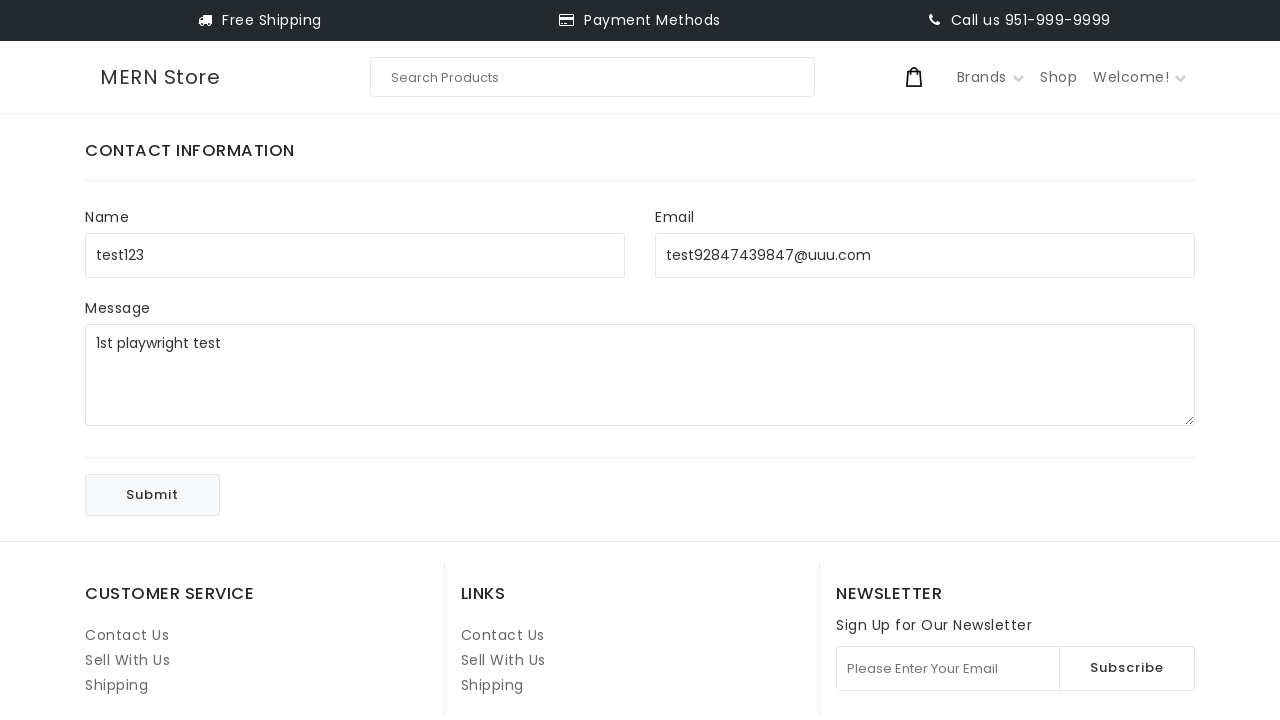